Tests that the todo counter displays the correct number of items as they are added

Starting URL: https://demo.playwright.dev/todomvc

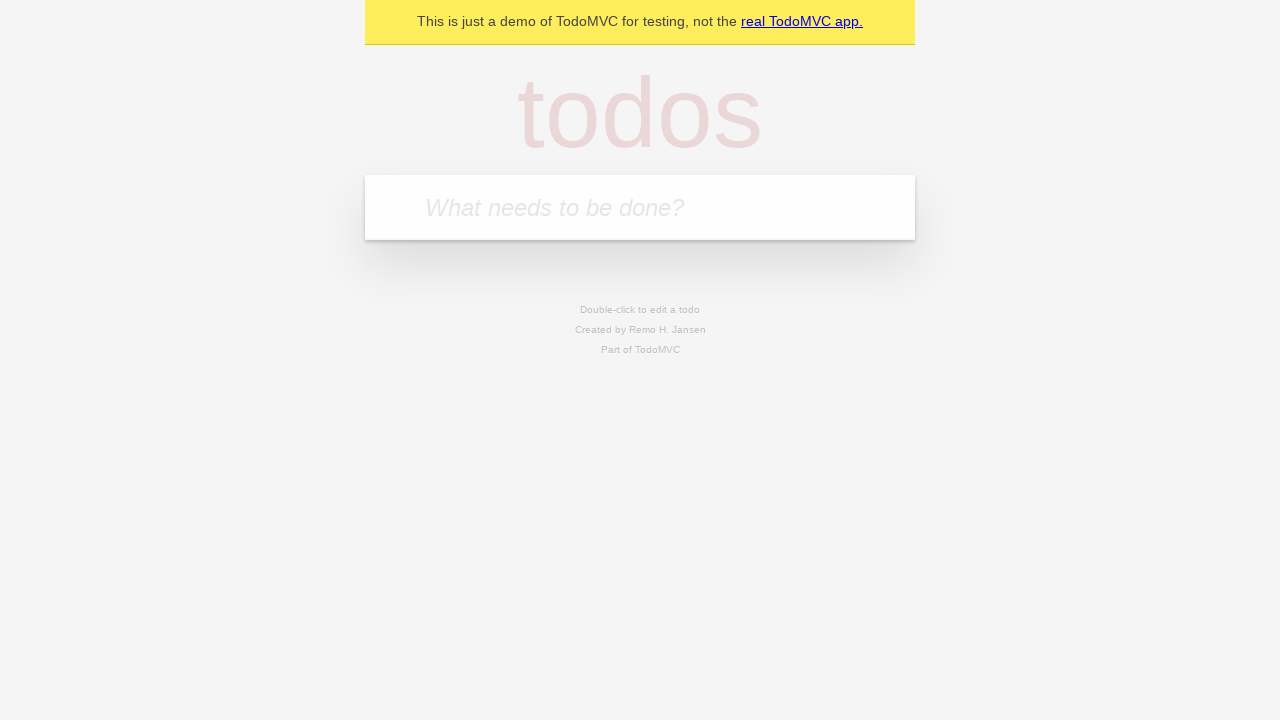

Located the todo input field
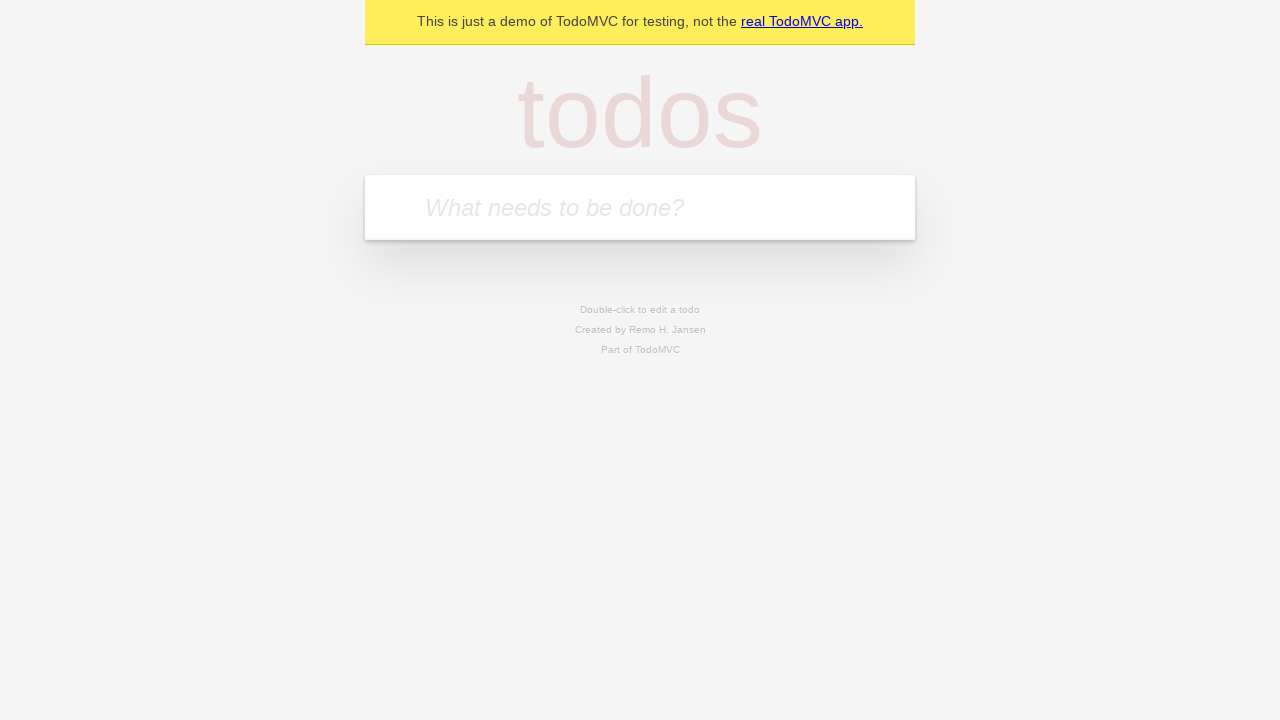

Filled first todo item with 'buy some cheese' on internal:attr=[placeholder="What needs to be done?"i]
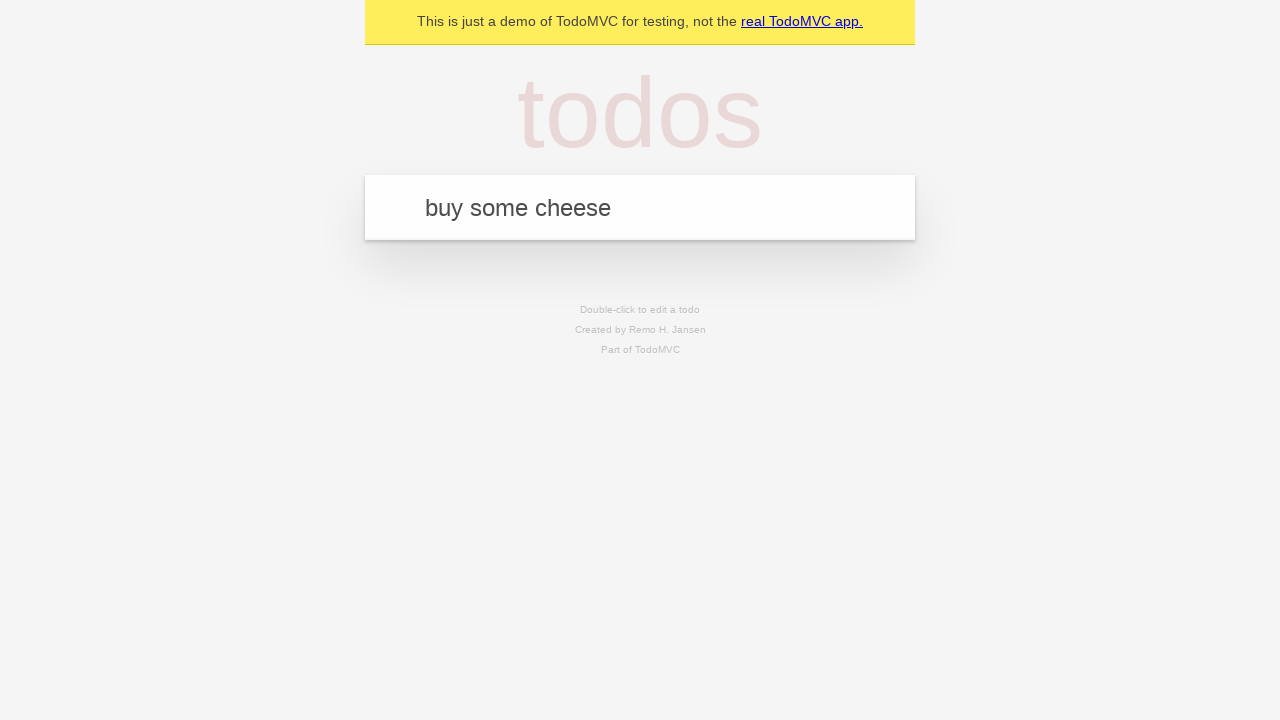

Pressed Enter to add first todo item on internal:attr=[placeholder="What needs to be done?"i]
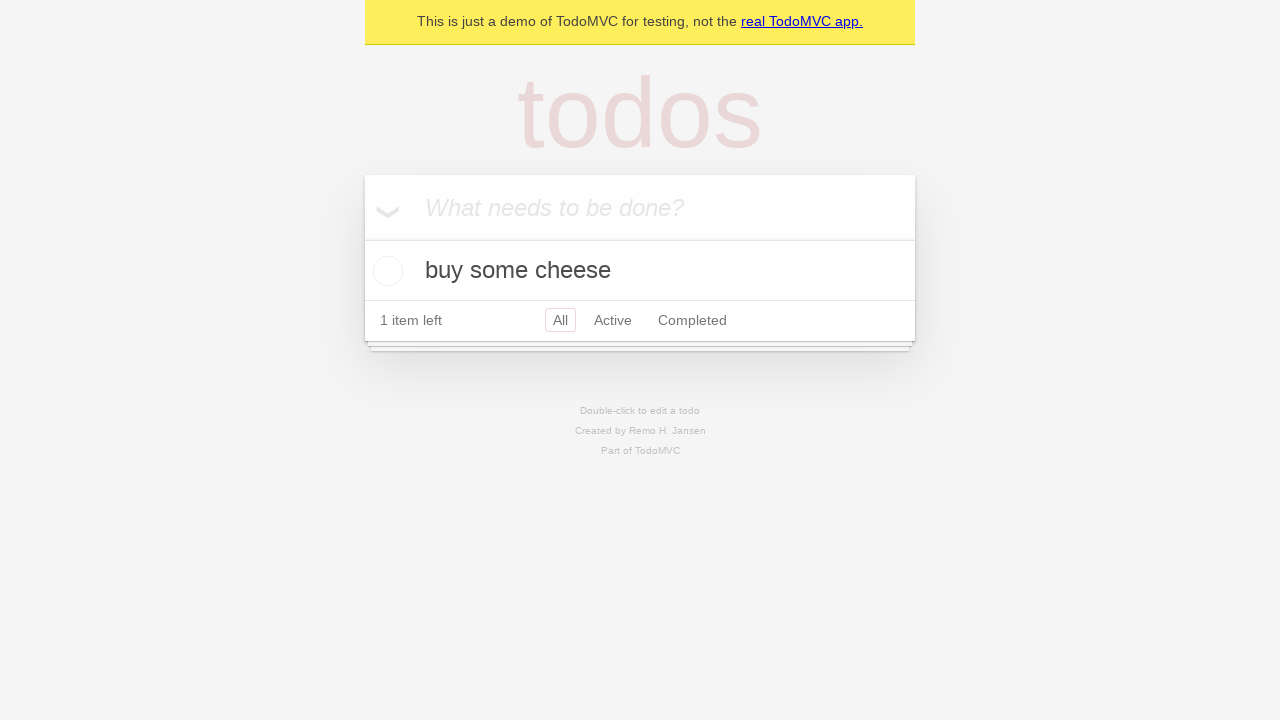

Todo counter element appeared showing 1 item
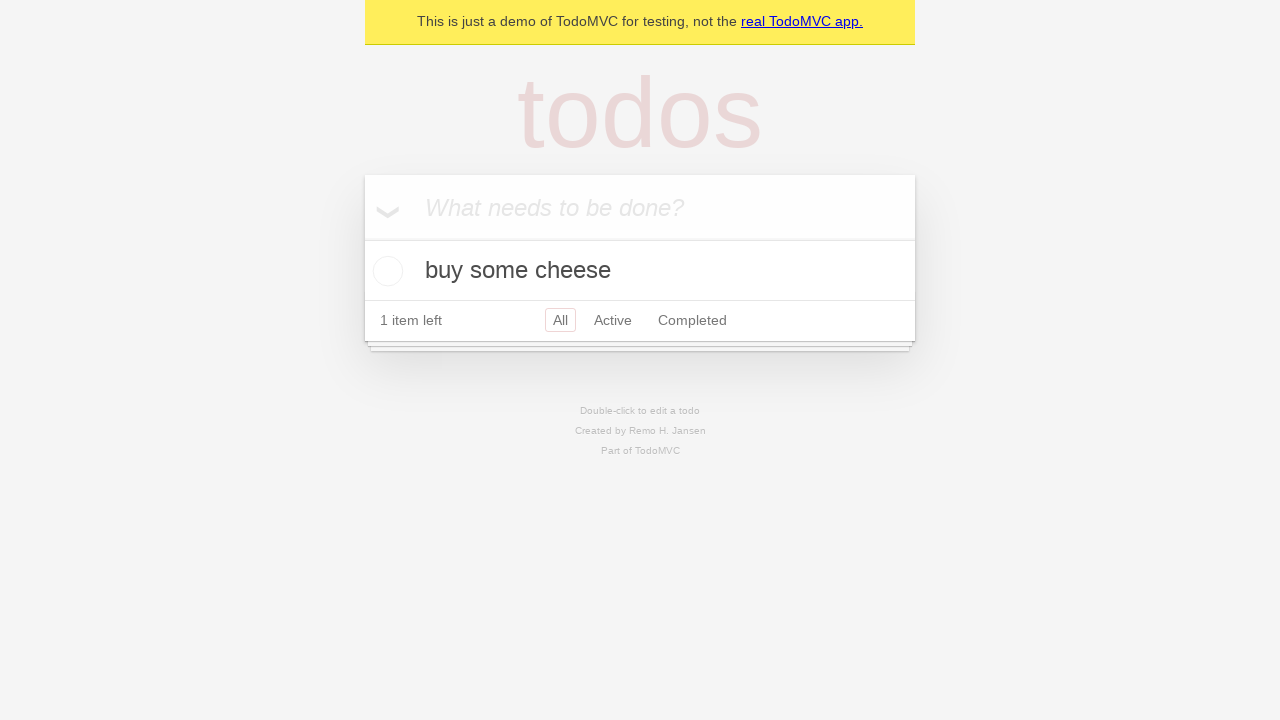

Filled second todo item with 'feed the cat' on internal:attr=[placeholder="What needs to be done?"i]
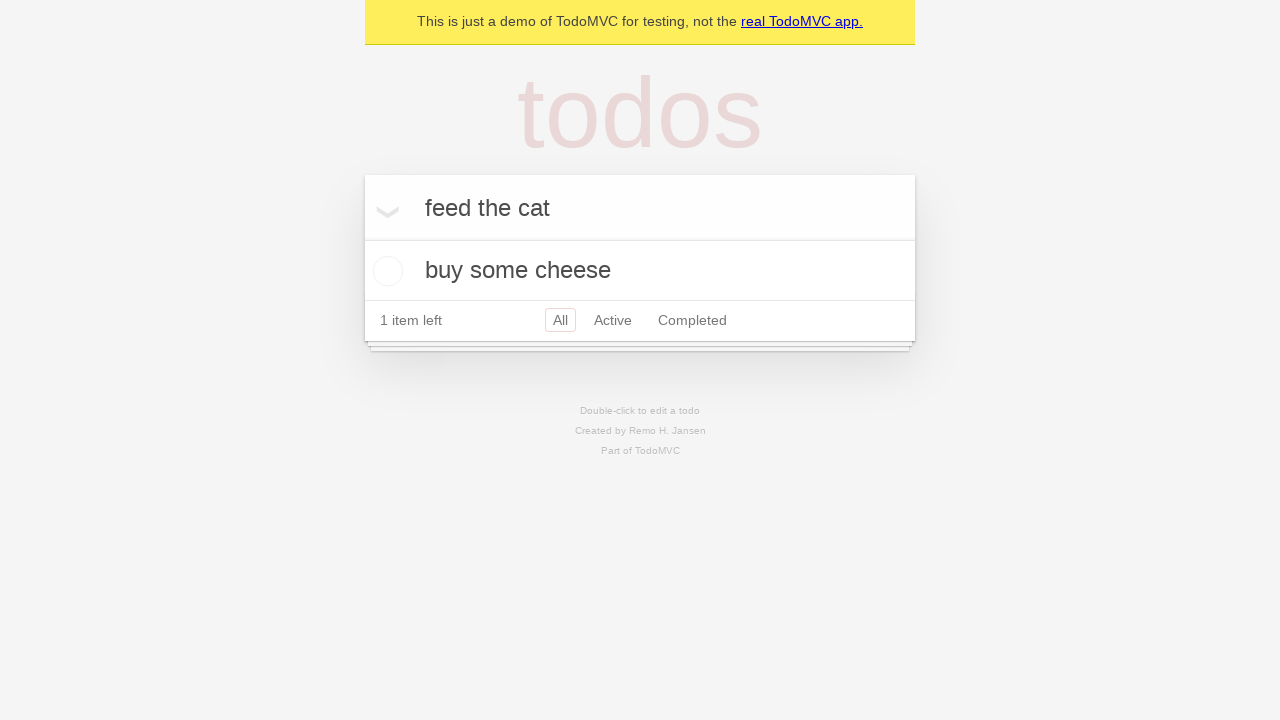

Pressed Enter to add second todo item on internal:attr=[placeholder="What needs to be done?"i]
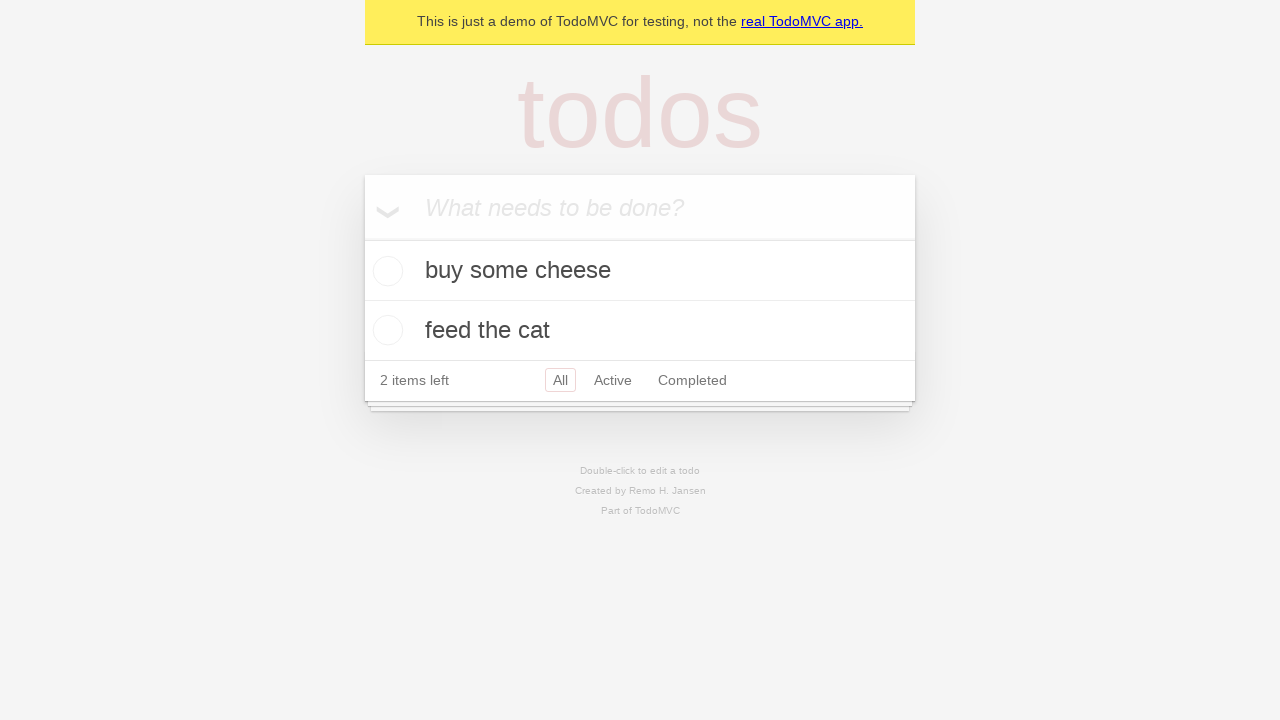

Second todo item appeared in the list, counter now shows 2 items
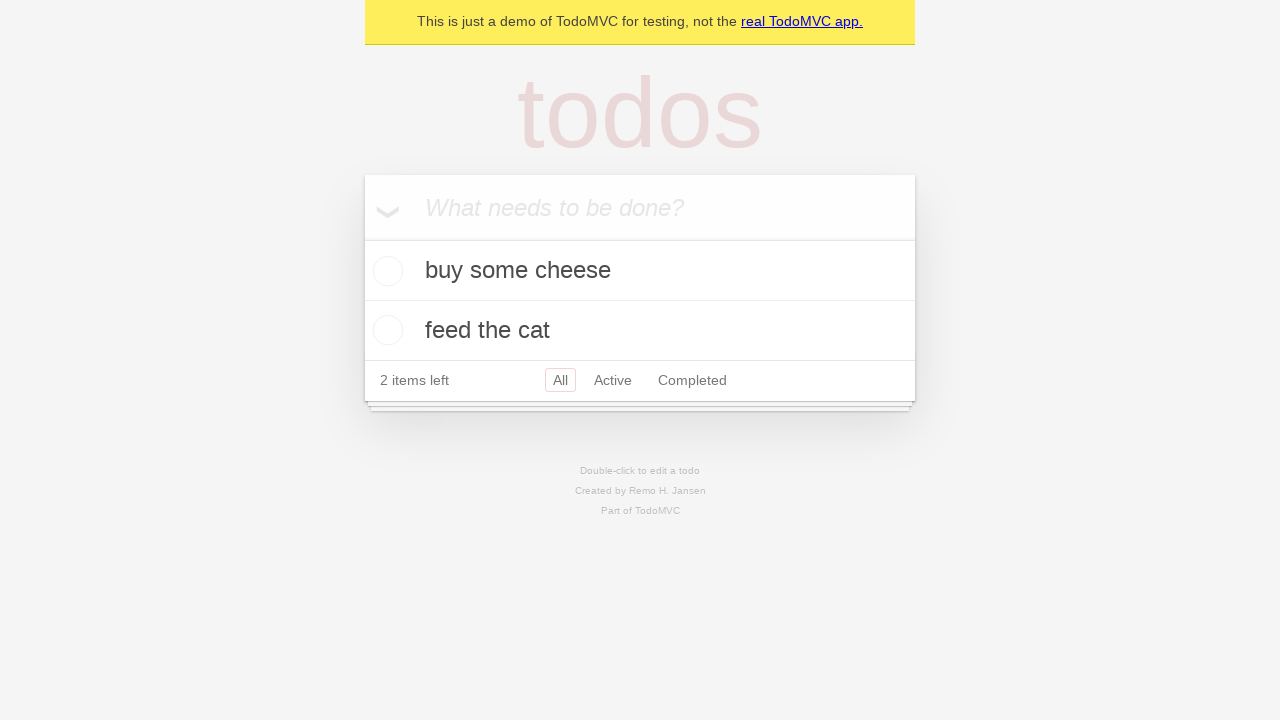

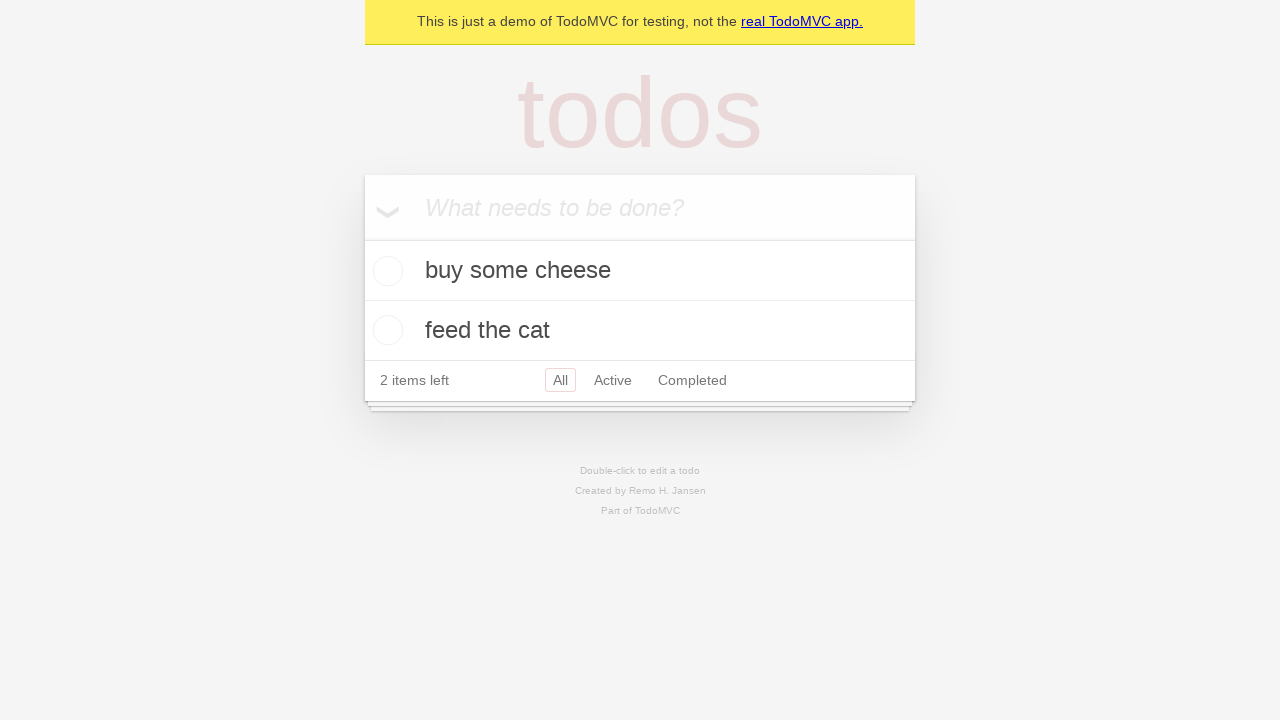